Tests website navigation by accessing the main page, identifying menu items, navigating to a category page, and verifying that article content loads properly.

Starting URL: https://vnstoic.com

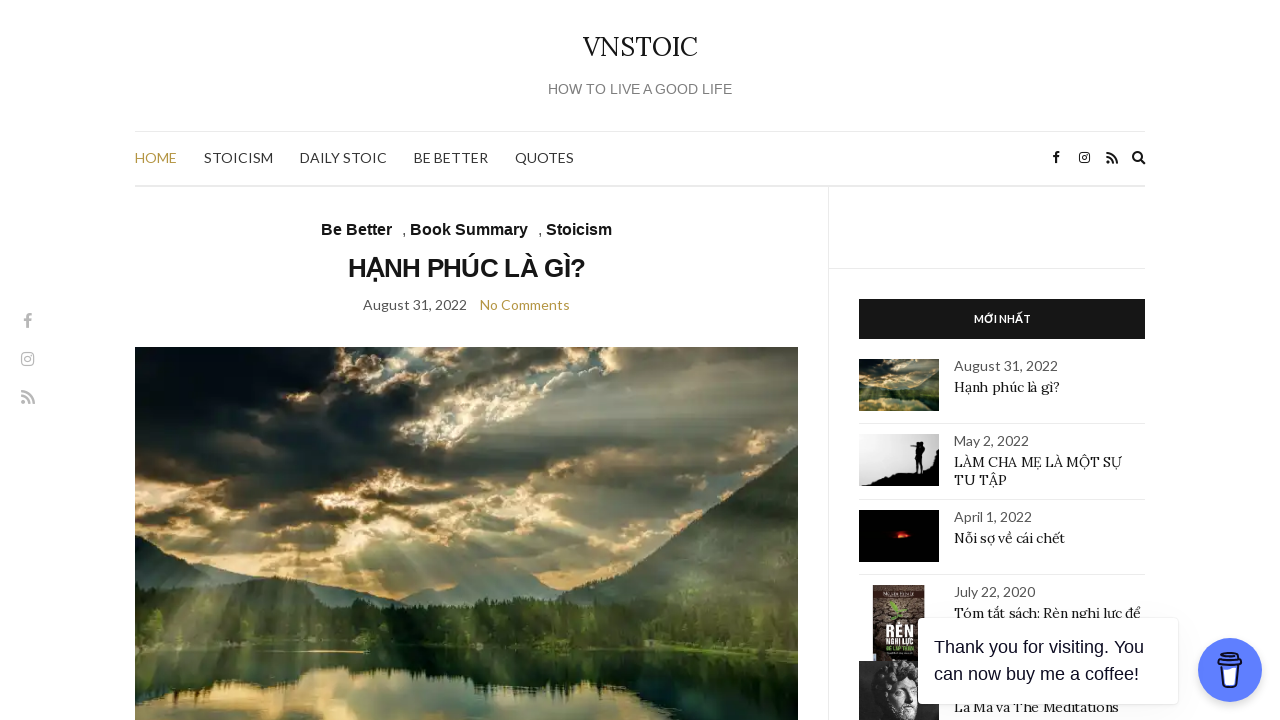

Main menu loaded successfully
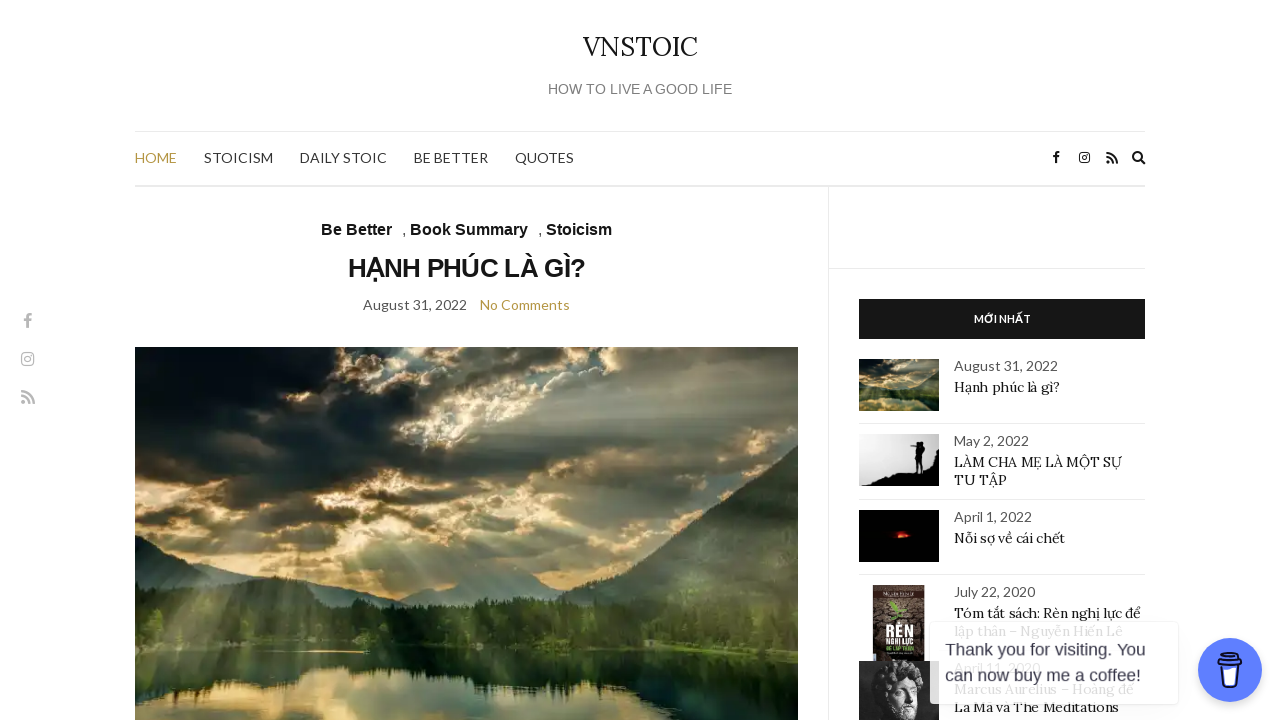

Located main menu element
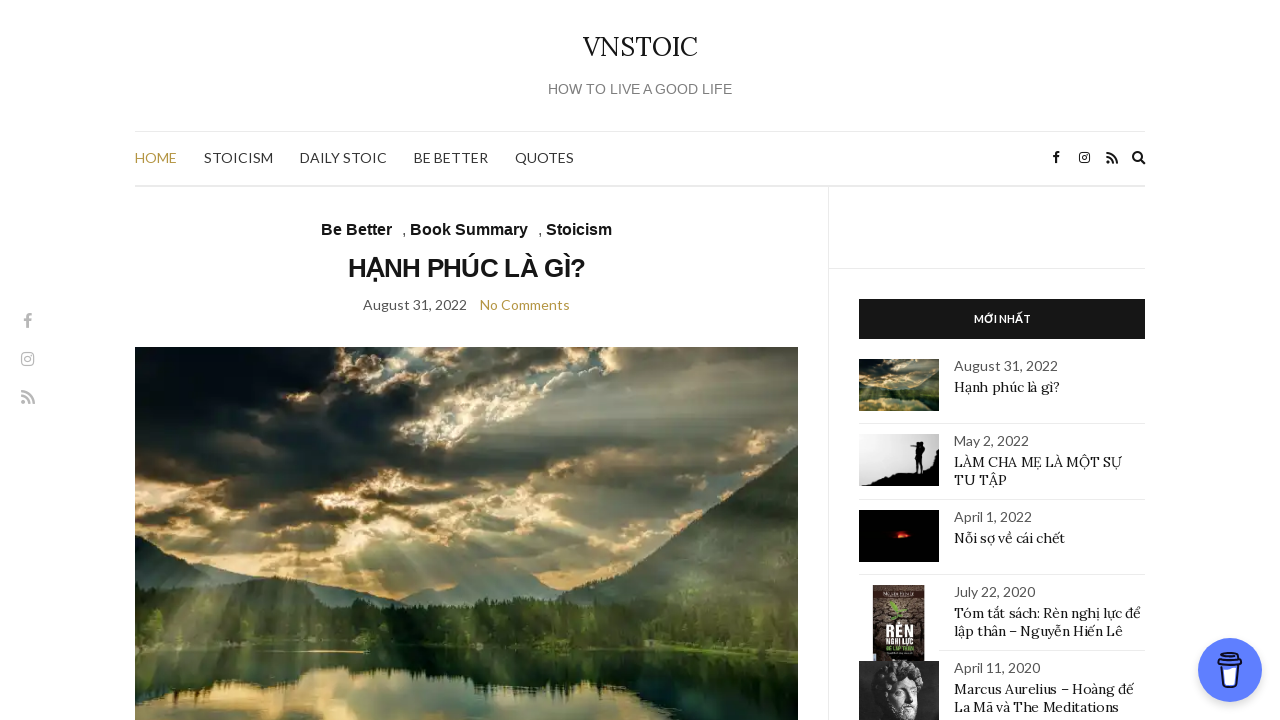

Located first menu link
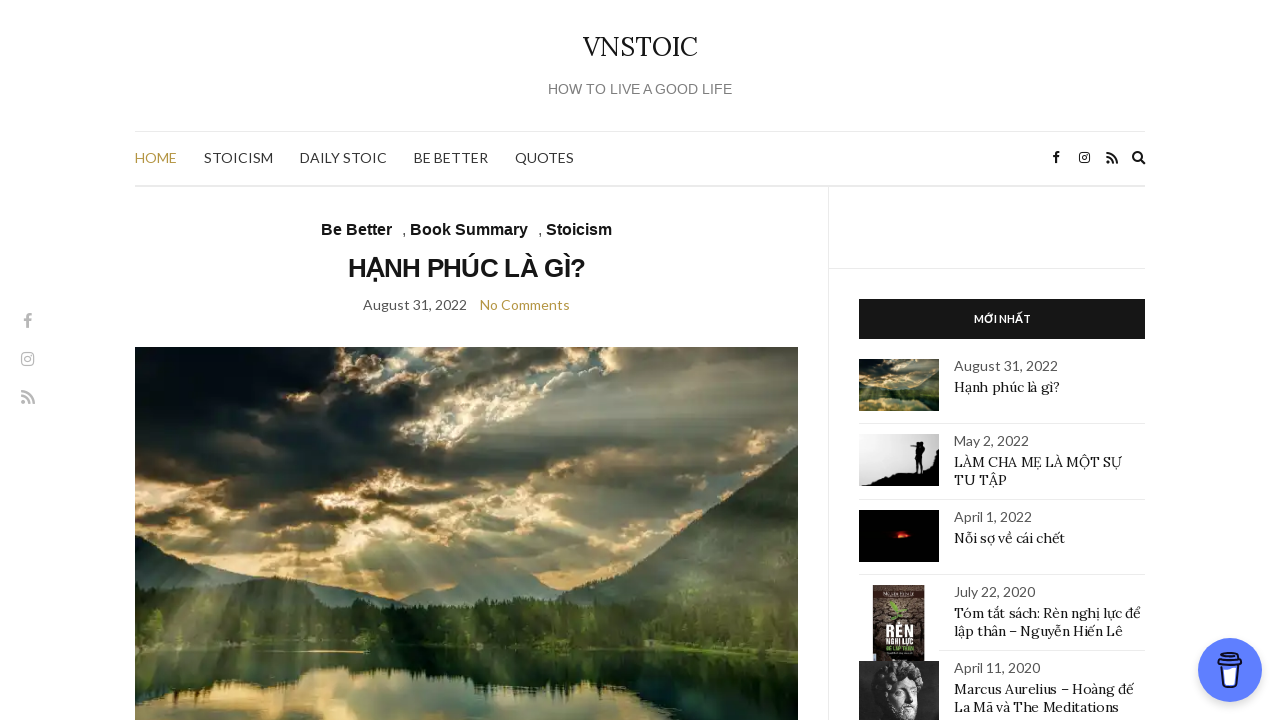

Retrieved category URL: https://vnstoic.com
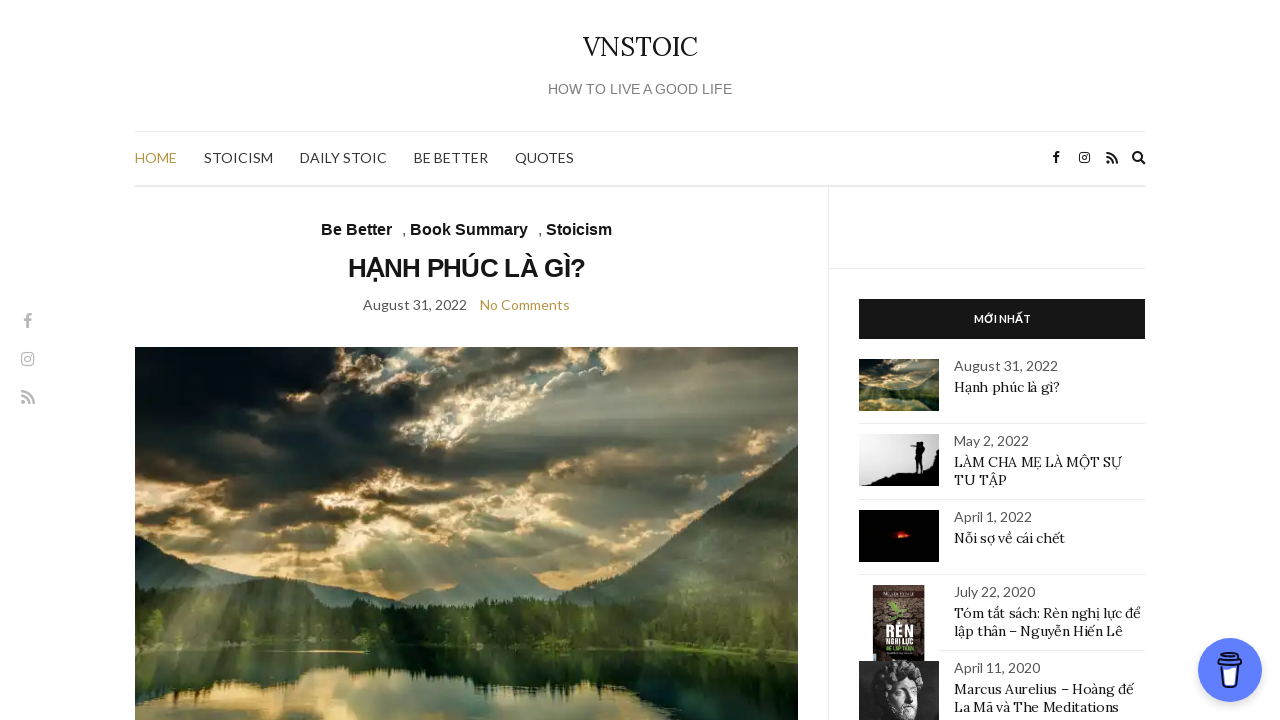

Clicked on first menu item to navigate to category at (156, 158) on #menu-vnstoic >> li a >> nth=0
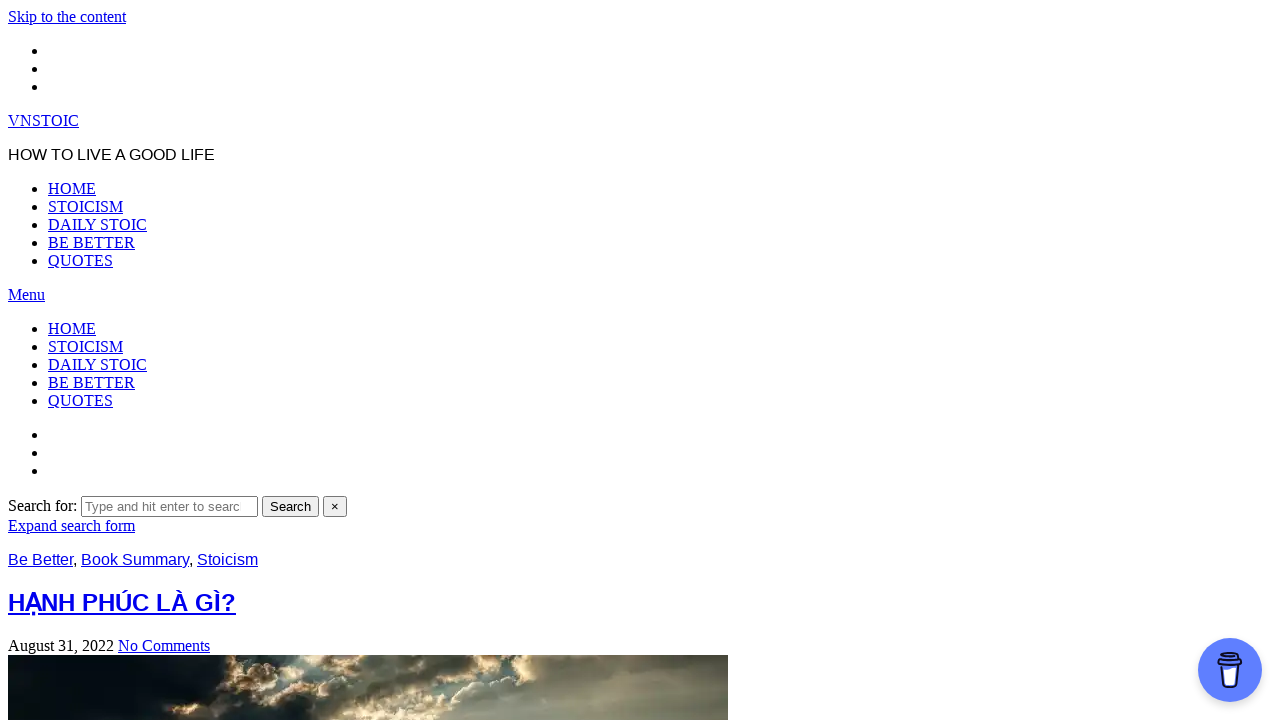

Category content section loaded
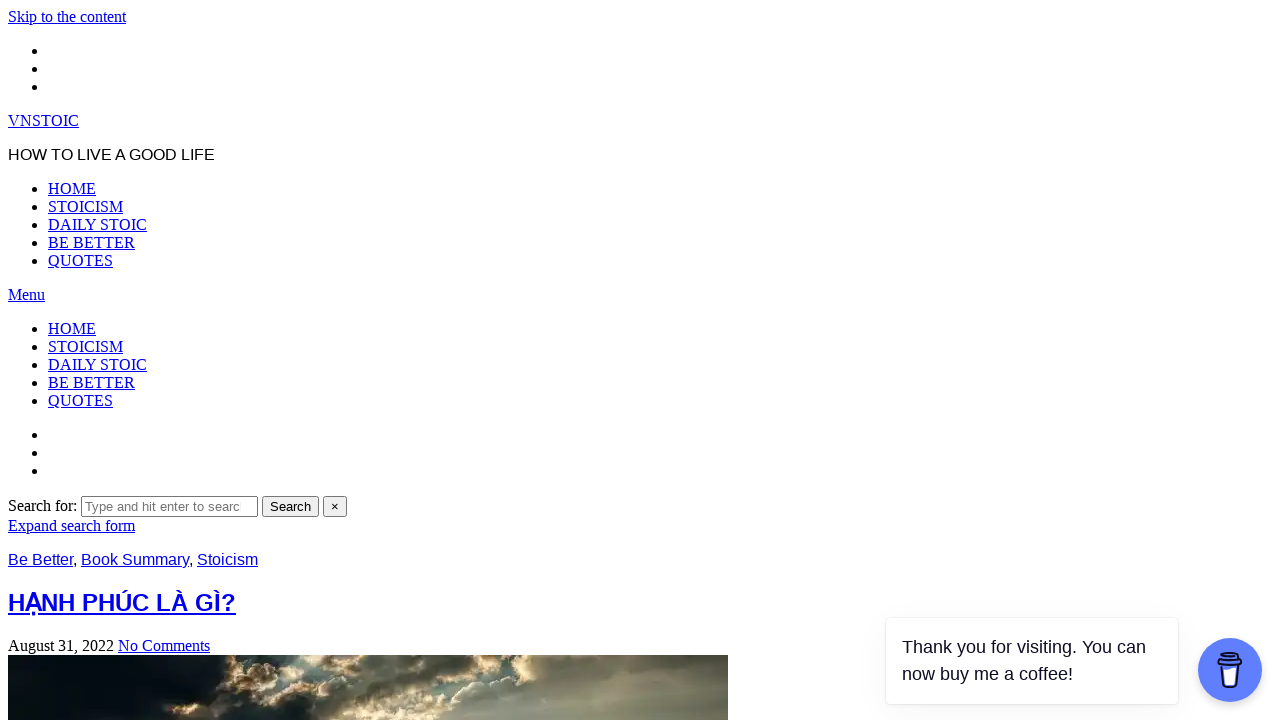

Article content verified on category page
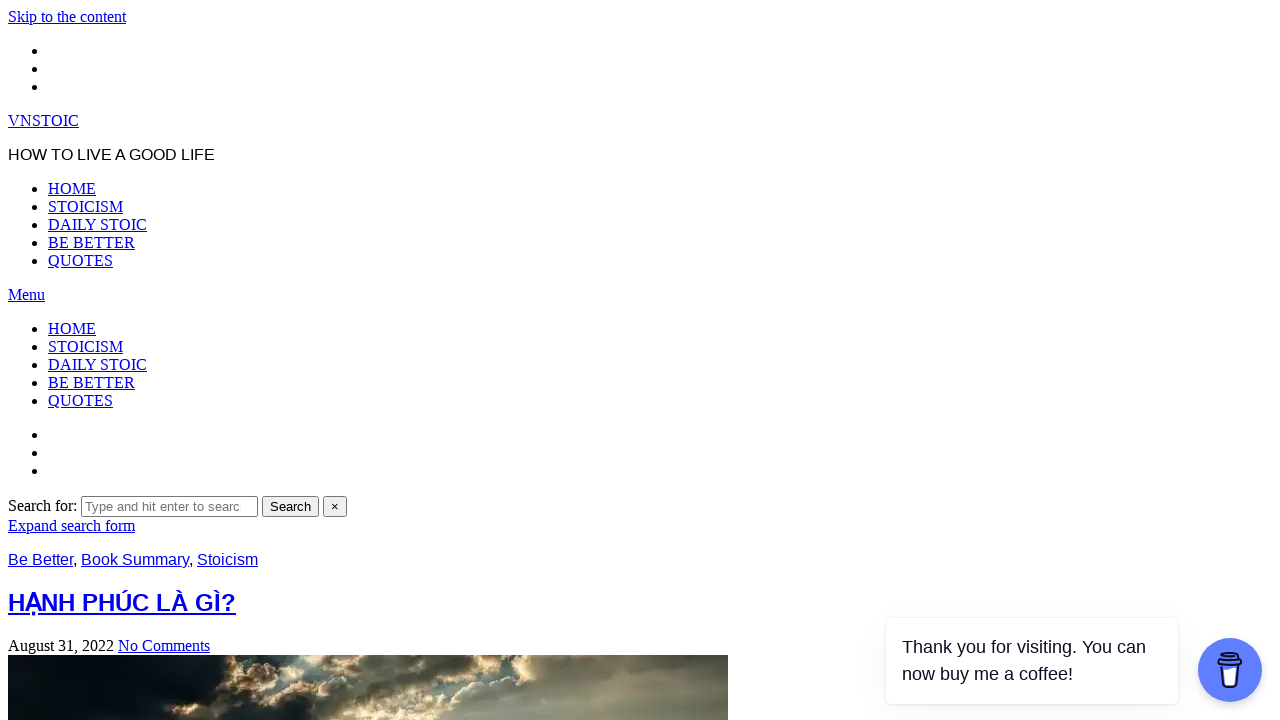

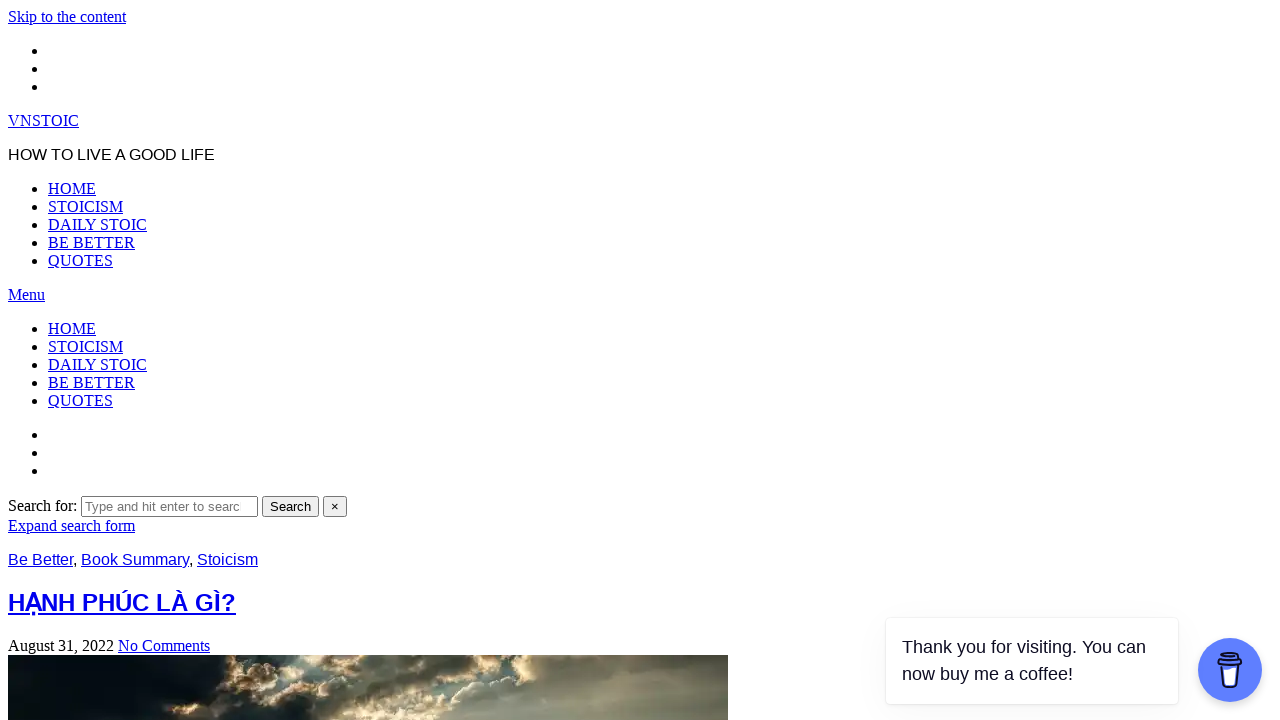